Tests clicking on a dropdown menu element on the beIN Sports Turkey website to expand or interact with navigation options.

Starting URL: https://www.beinsports.com.tr/

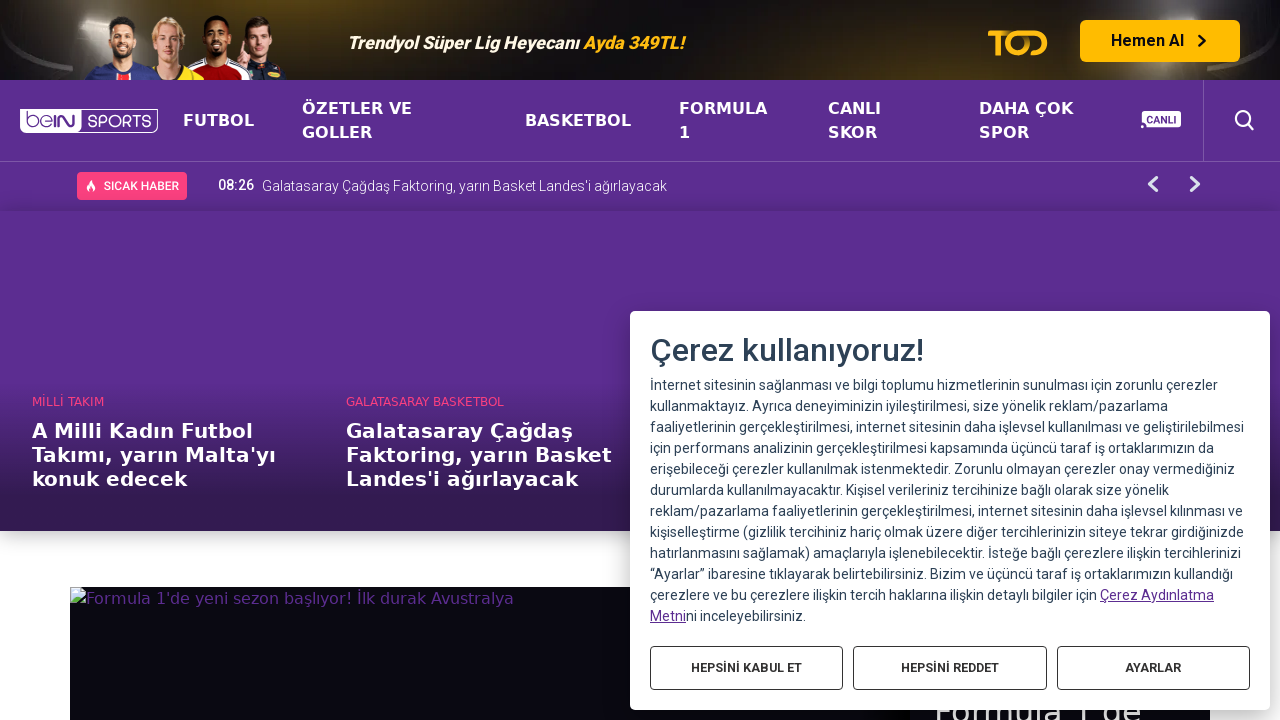

Clicked on the dropdown menu element to expand navigation options at (218, 120) on (//*[@class='d-flex align-items-center justify-content-between px-4 py-3'])[1]
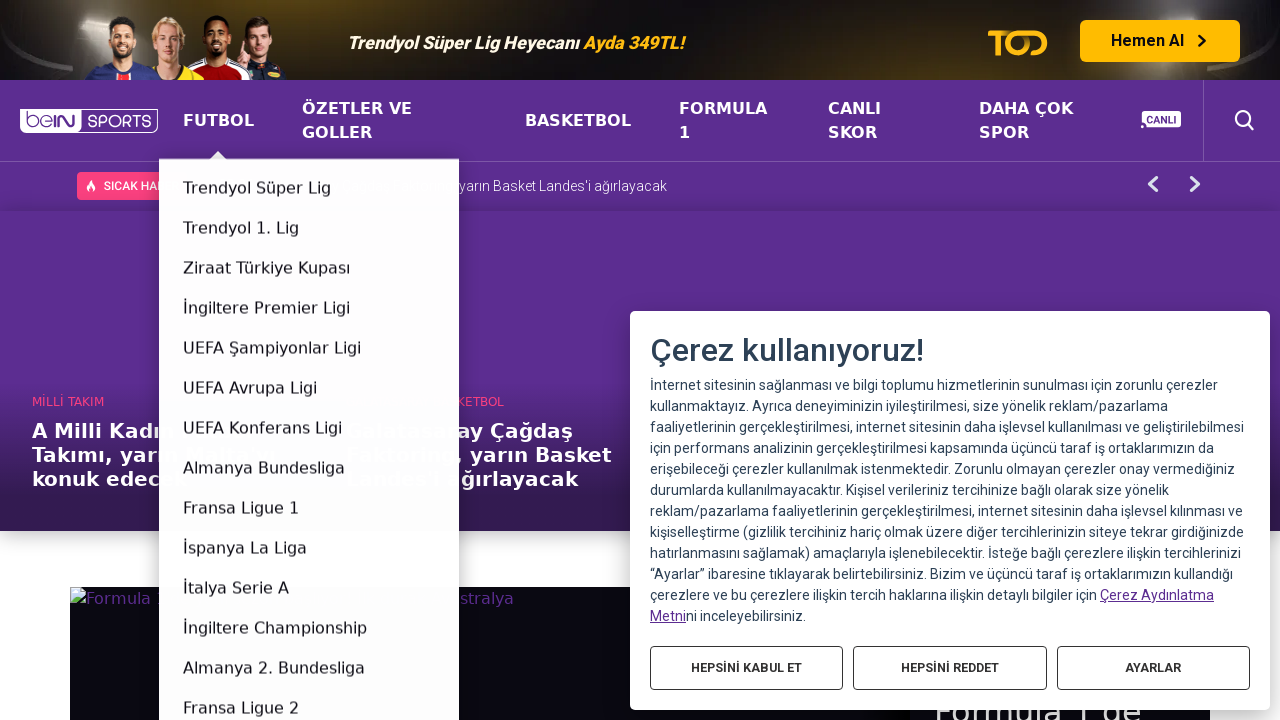

Waited for dropdown content to appear
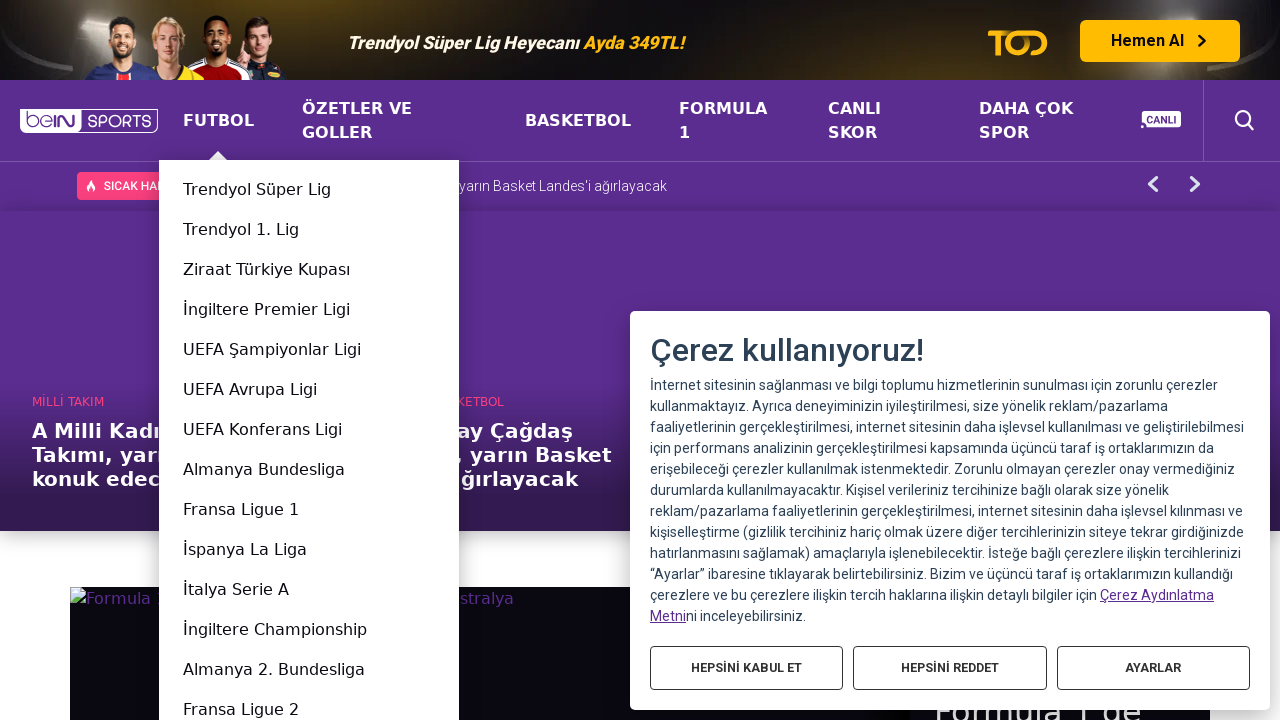

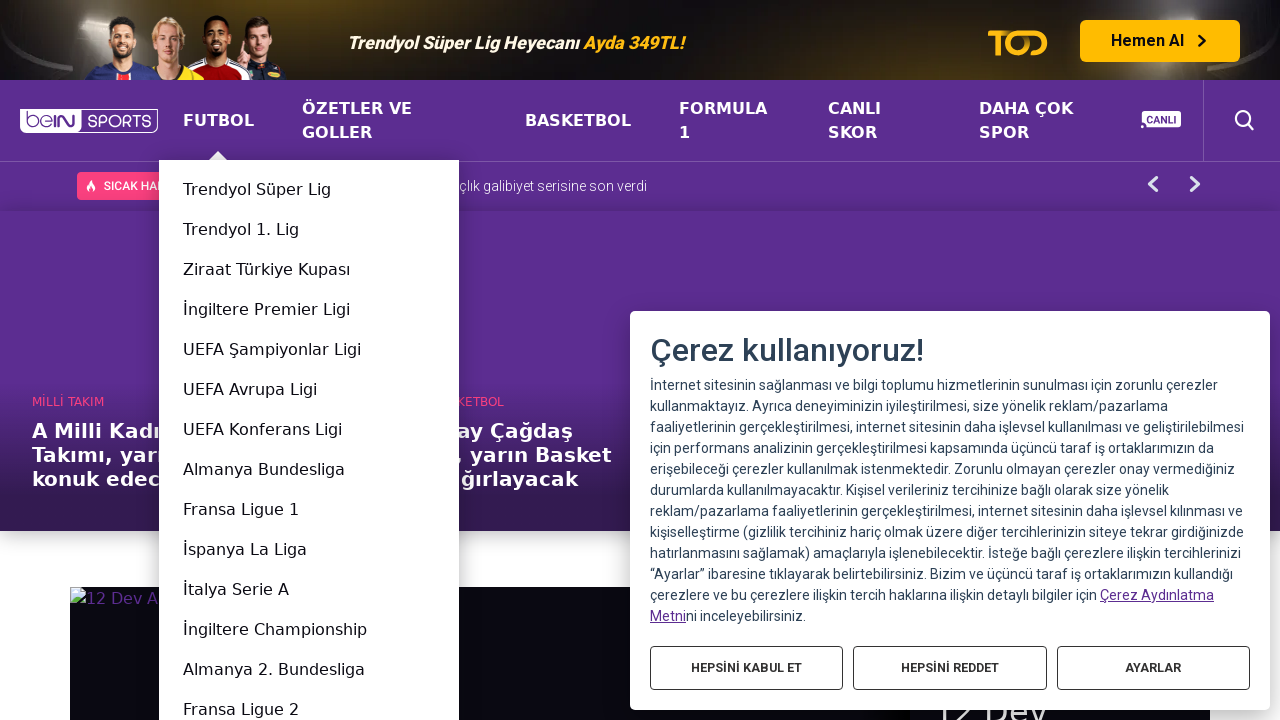